Tests checkbox and radio button interactions by clicking to toggle their states.

Starting URL: https://bonigarcia.dev/selenium-webdriver-java/web-form.html

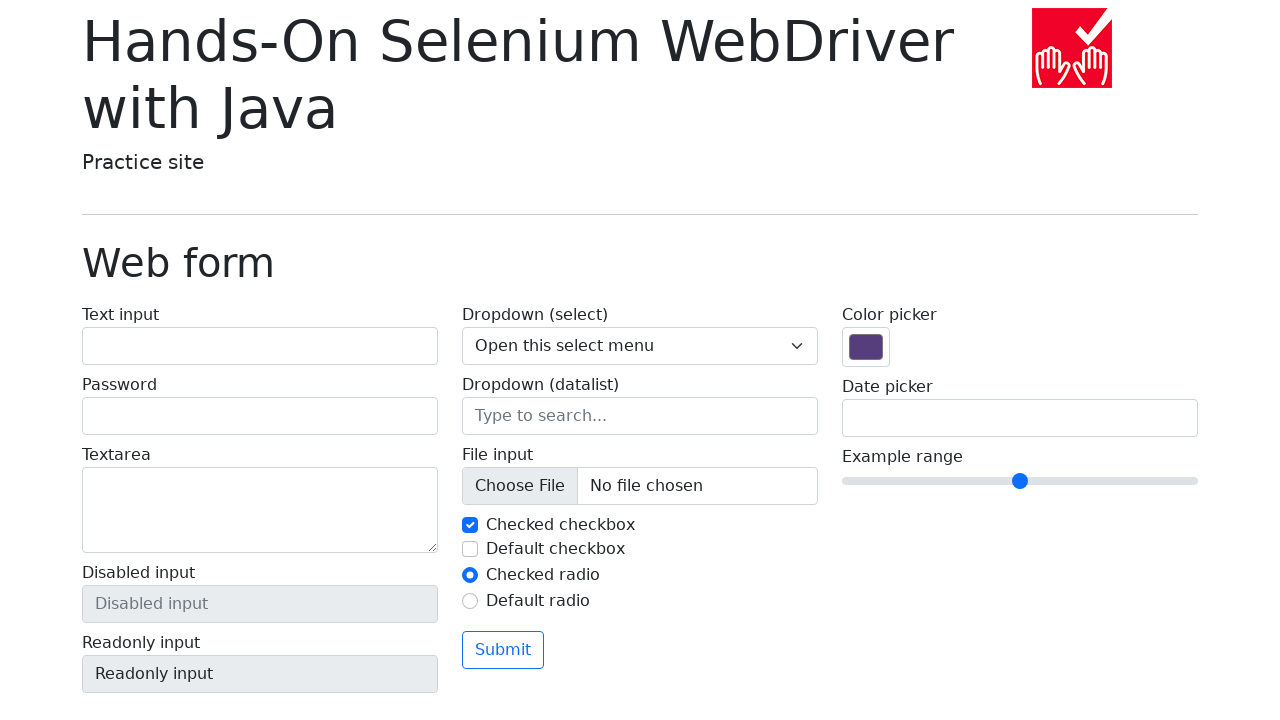

Scrolled checked checkbox into view
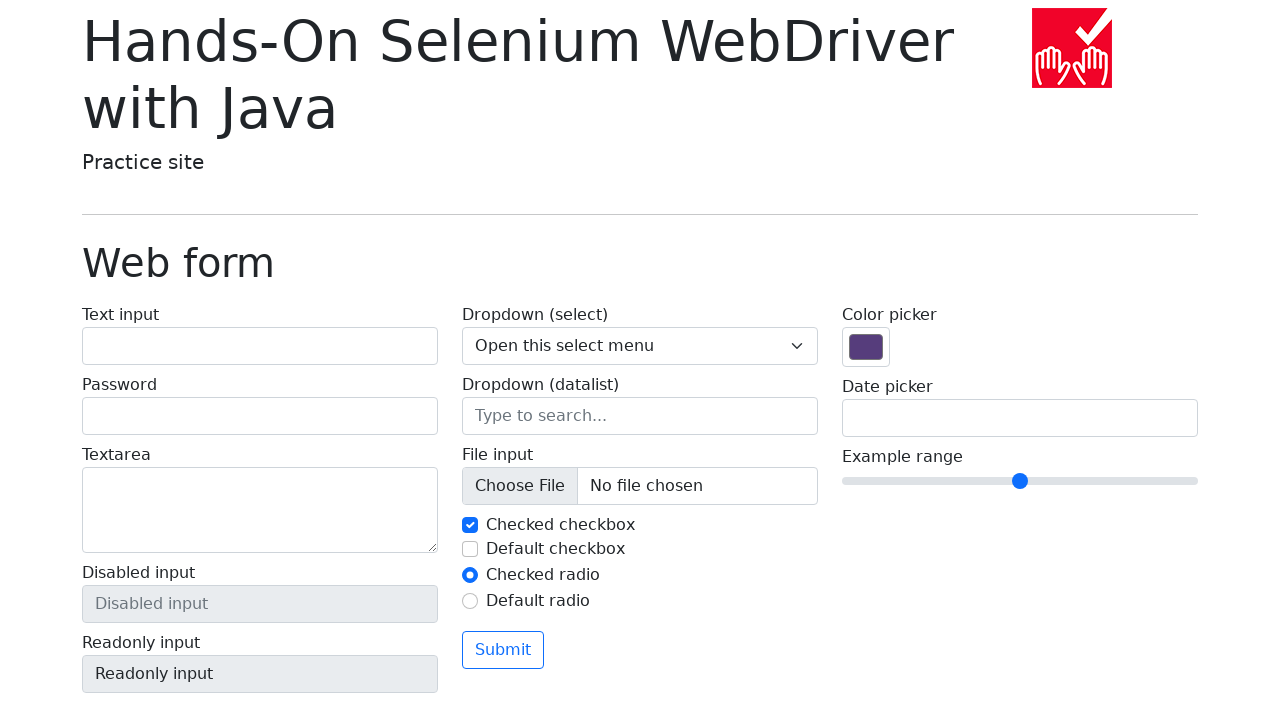

Clicked checked checkbox to uncheck it at (470, 525) on #my-check-1
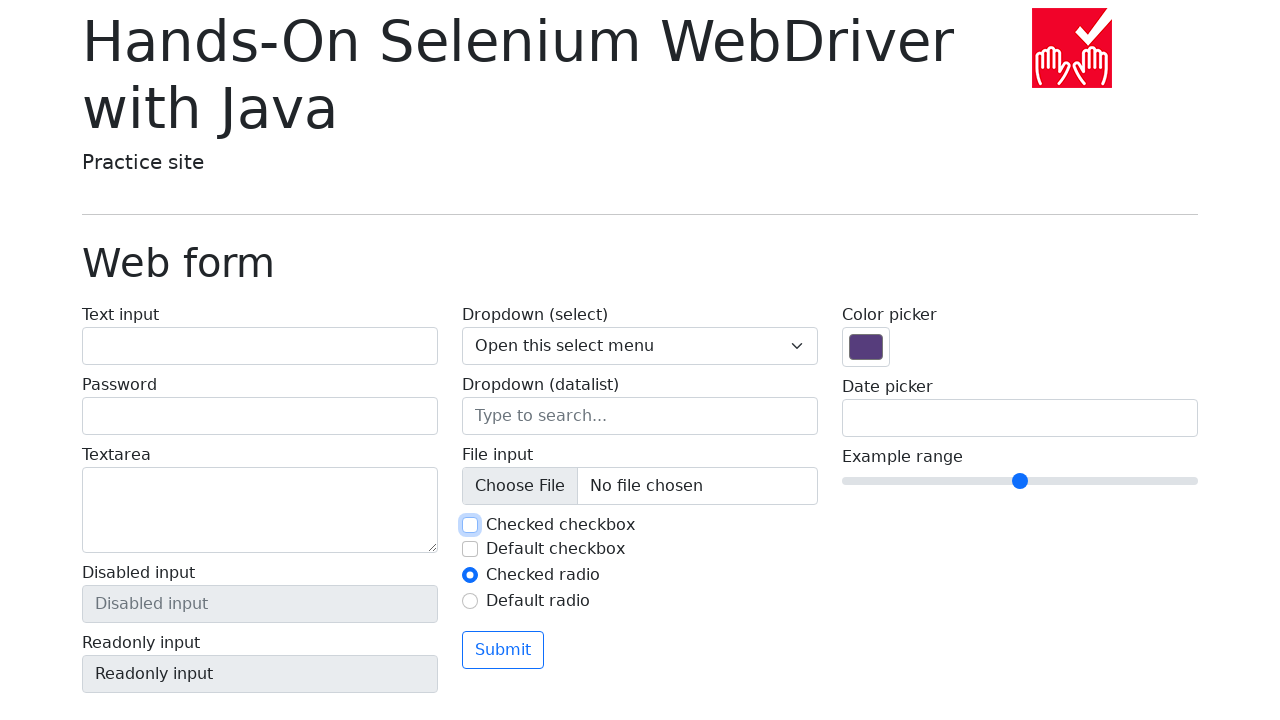

Clicked default checkbox to check it at (470, 549) on #my-check-2
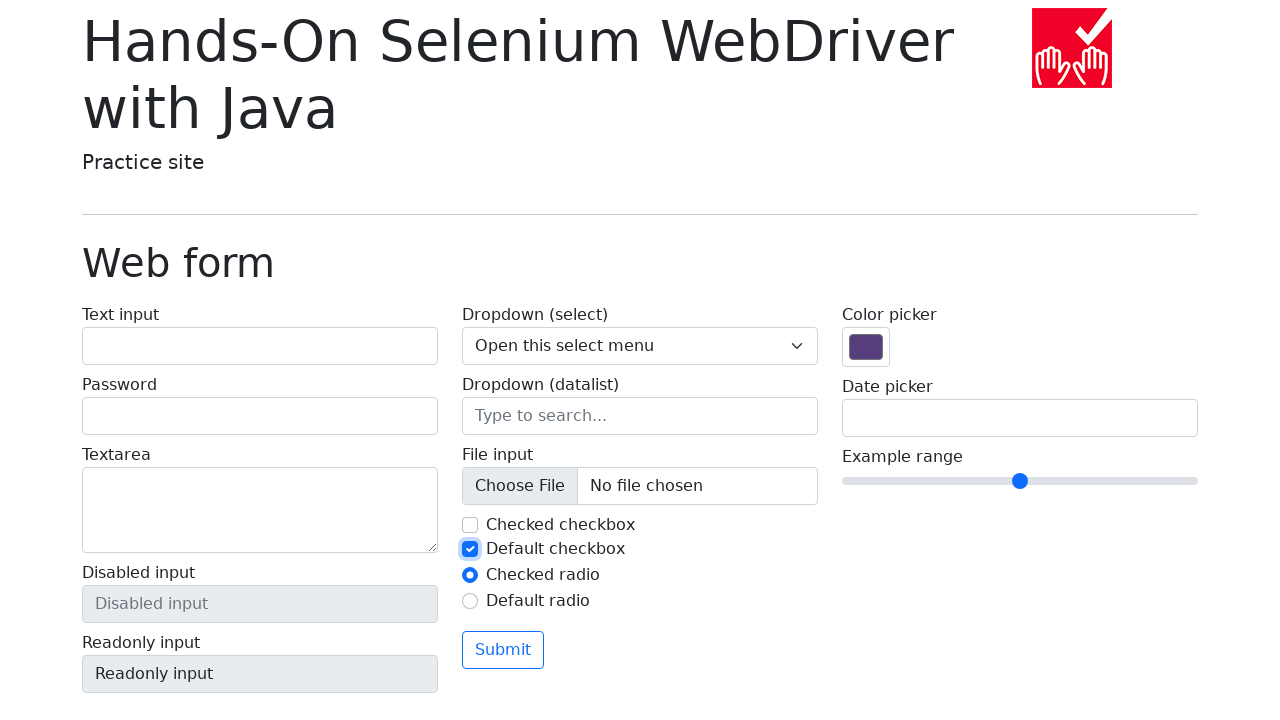

Scrolled default radio button into view
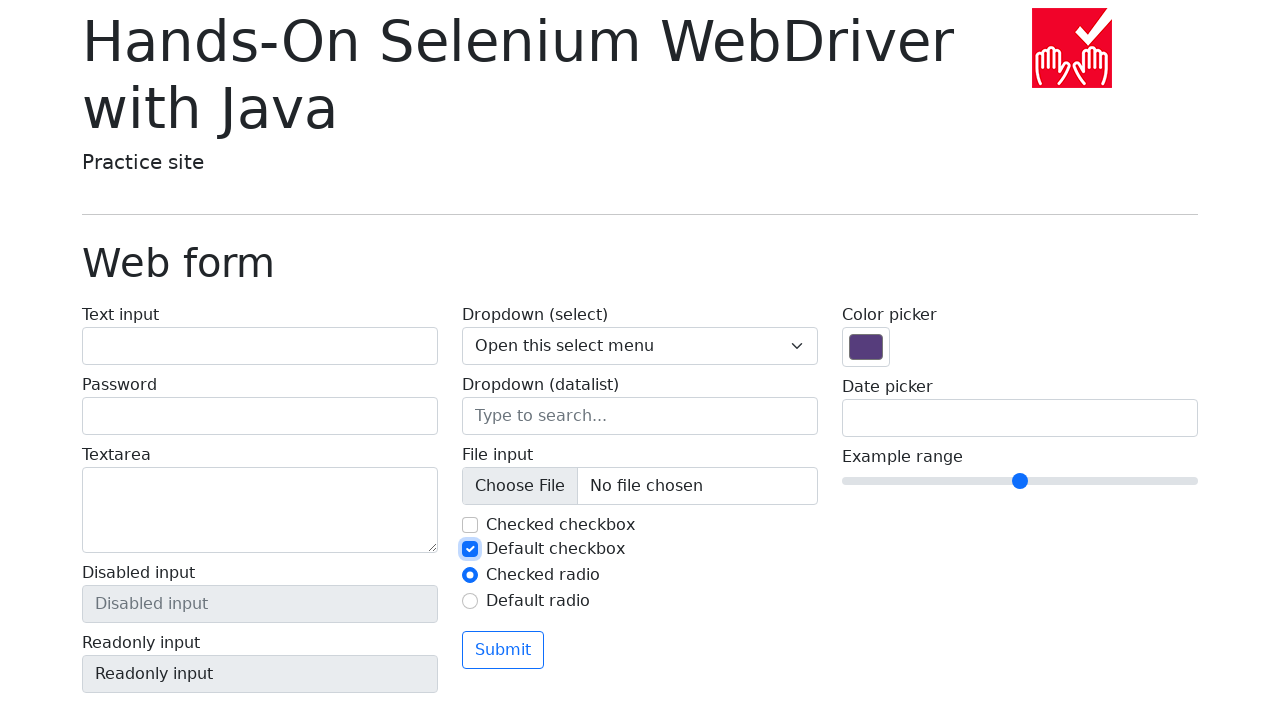

Clicked default radio button to select it at (470, 601) on #my-radio-2
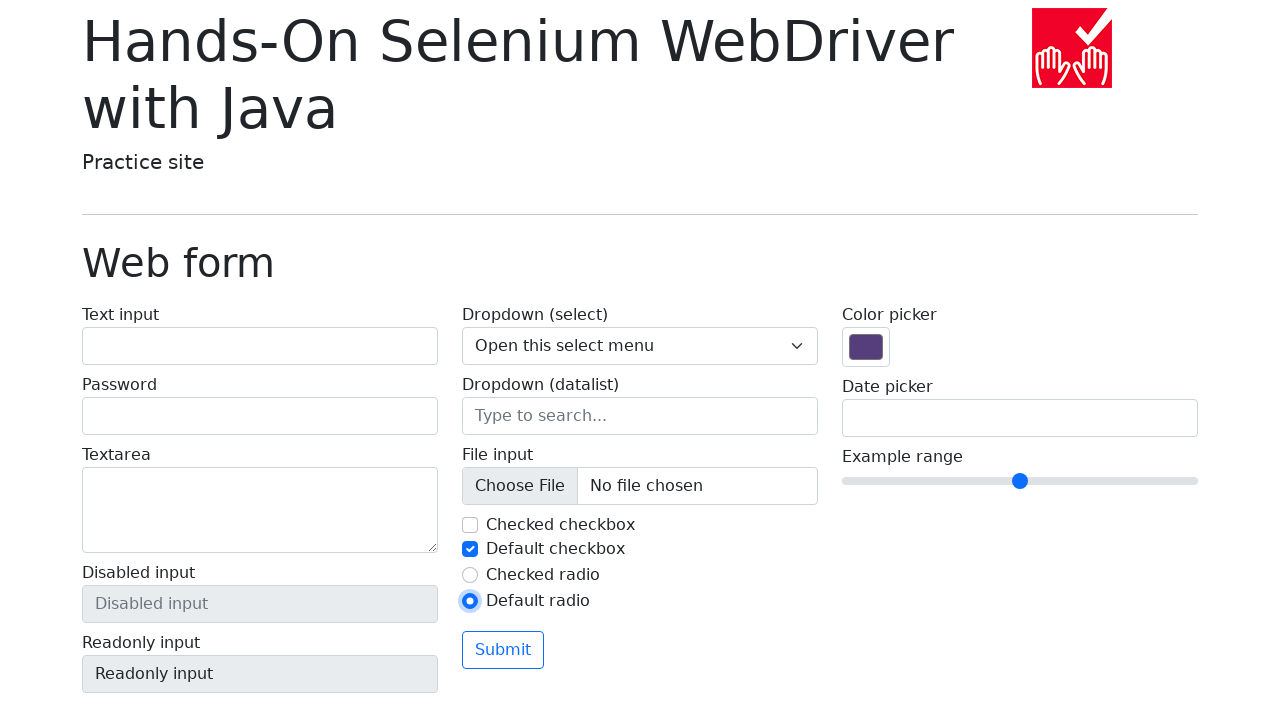

Clicked checked radio button to select it at (470, 575) on #my-radio-1
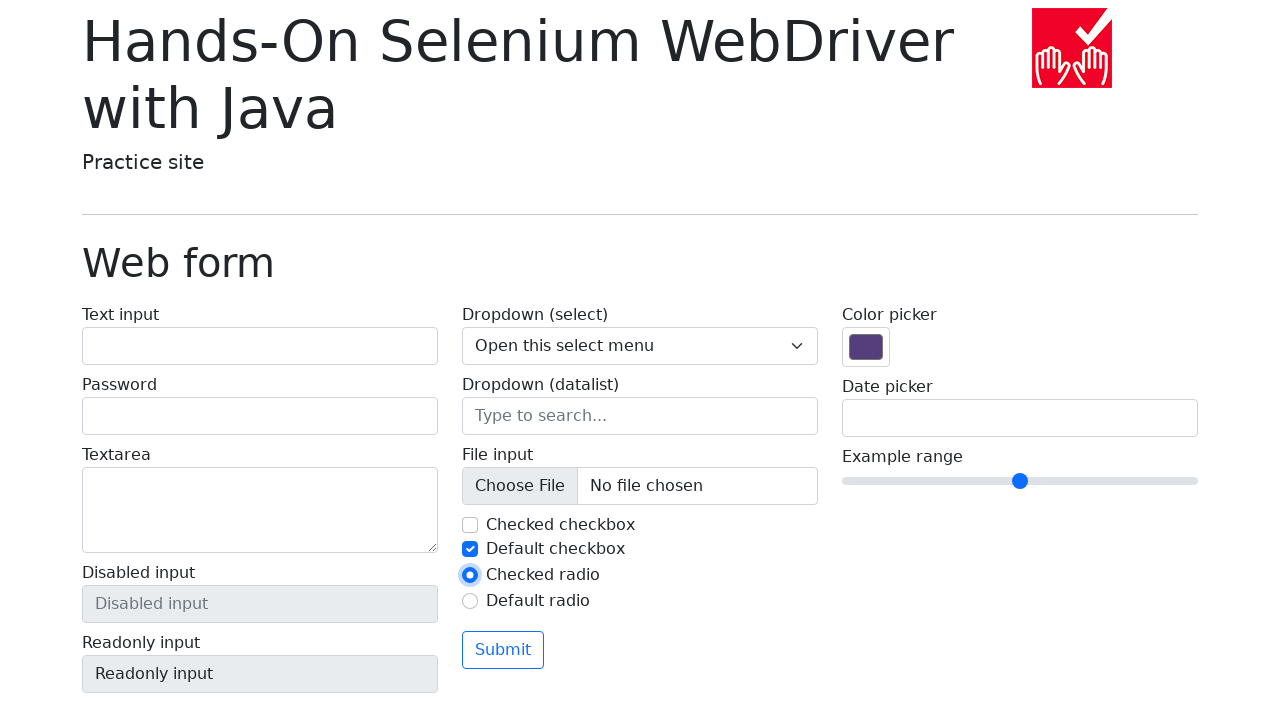

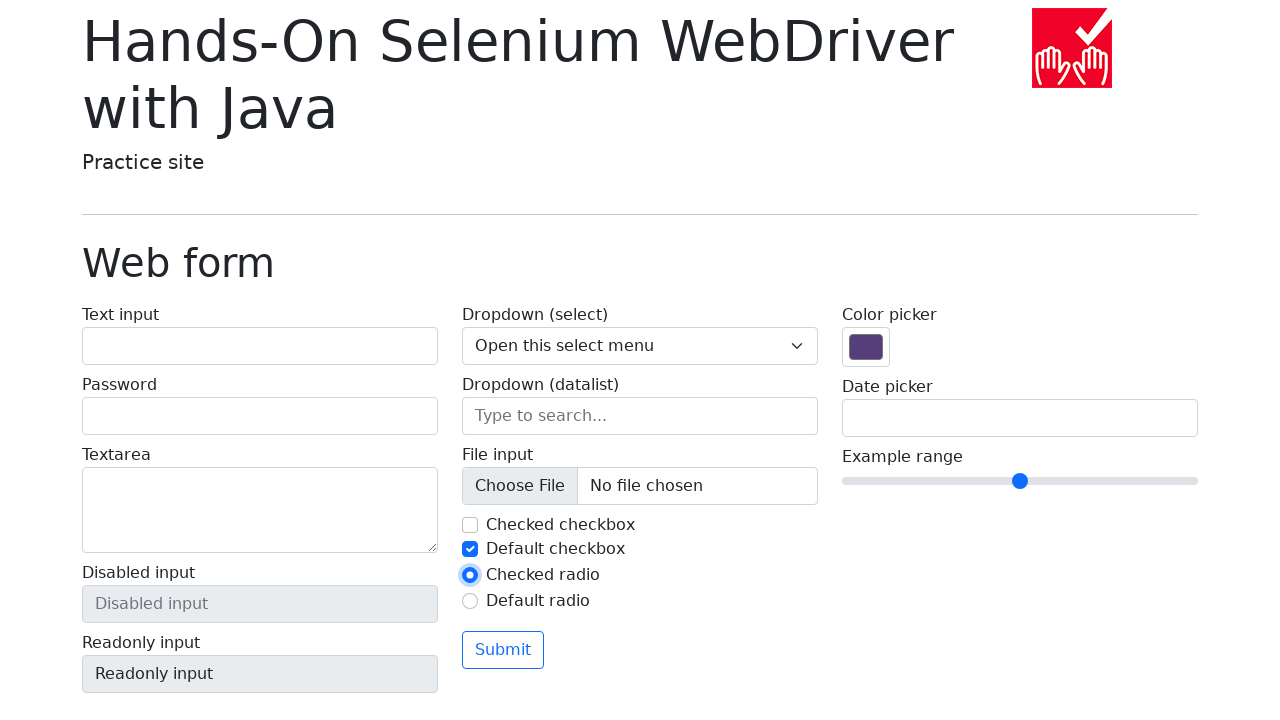